Navigates to the DemoBlaze e-commerce website and verifies the page title contains "STORE"

Starting URL: https://www.demoblaze.com/

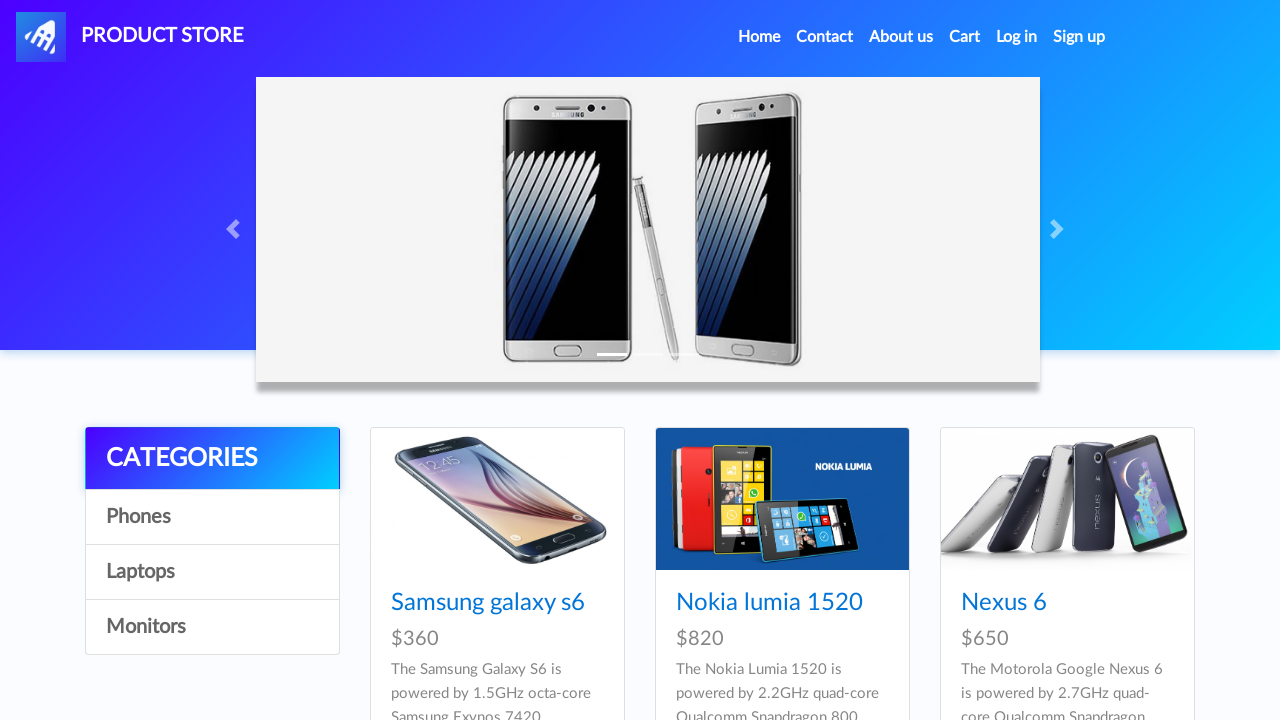

Navigated to DemoBlaze e-commerce website
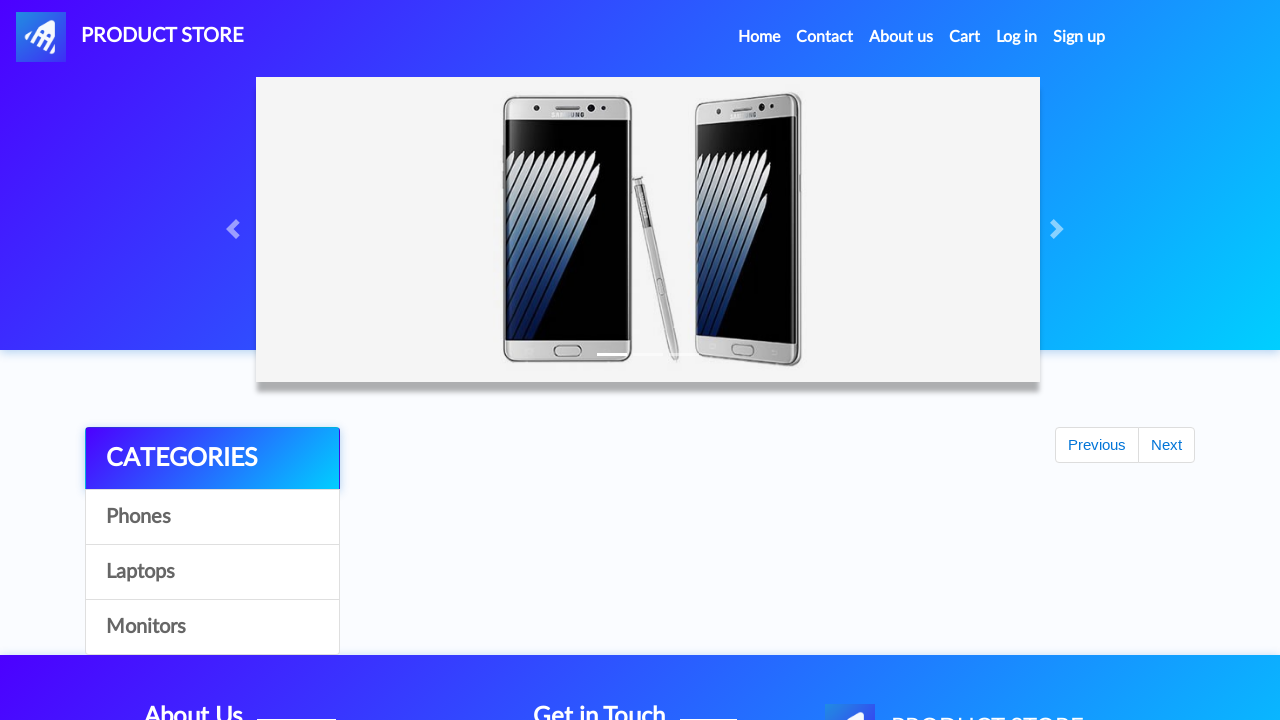

Verified page title contains 'STORE'
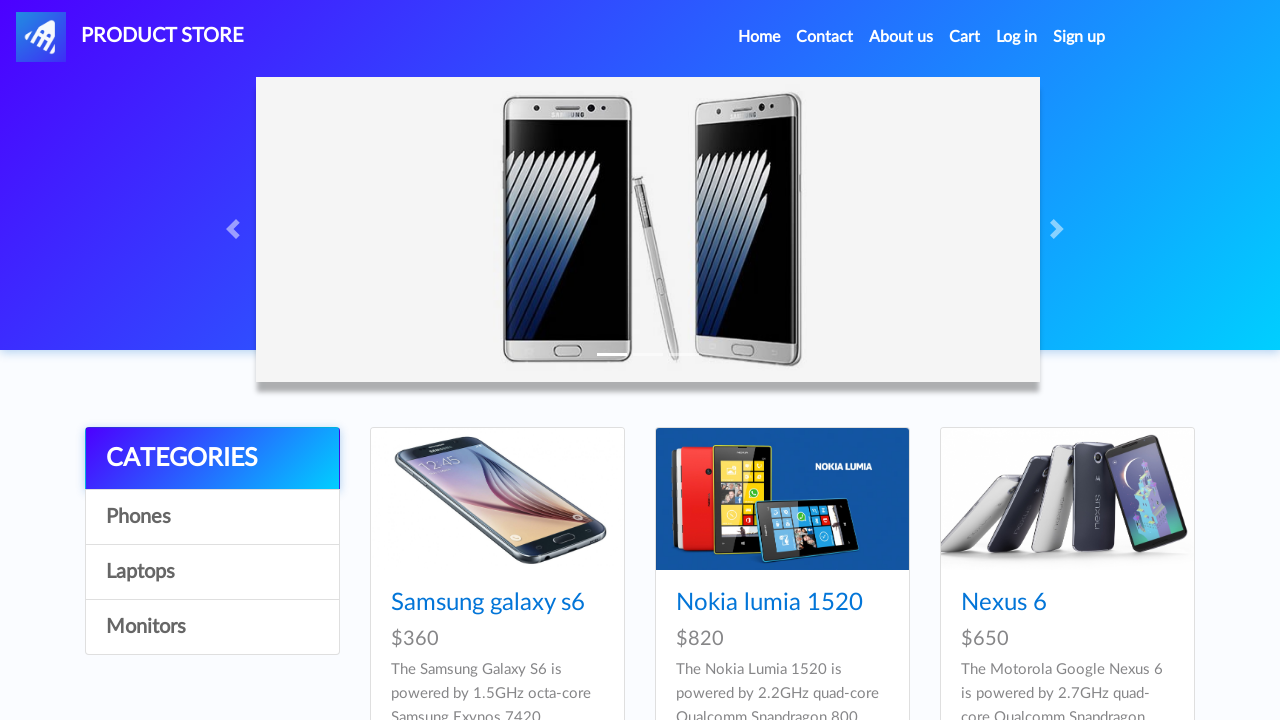

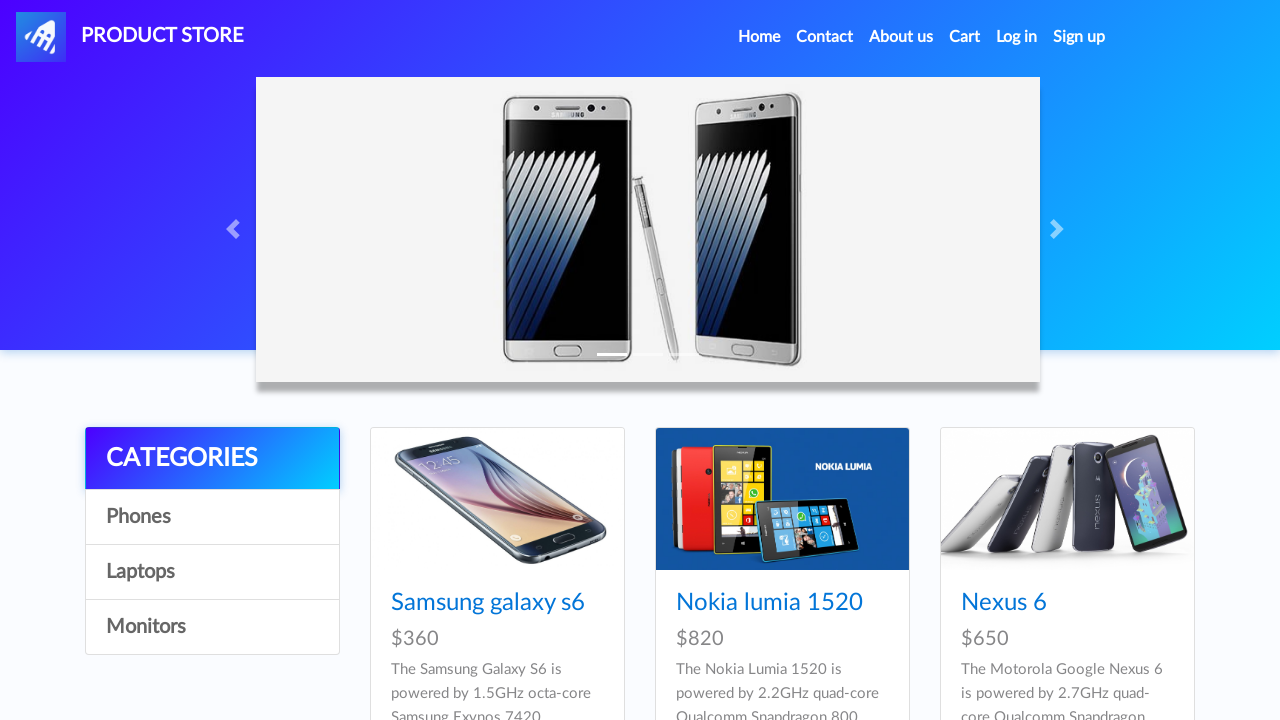